Tests the QAOnCloud website by navigating through Services, Solutions, Industries, and Insights menus, fills out a contact form, and verifies navigation to various service pages including Automation Testing, Security Testing, Regression Testing, Mobile App Testing, Web App Testing, Game Testing, and more.

Starting URL: https://www.qaoncloud.com/

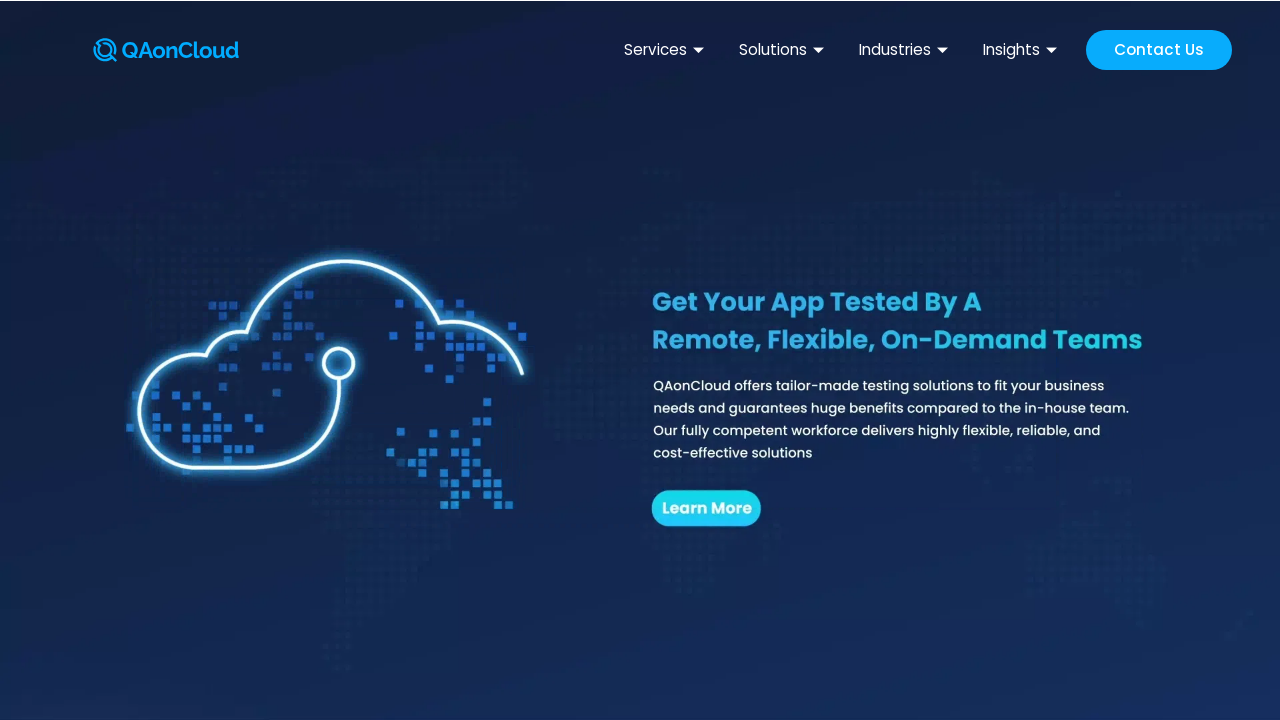

Filled contact name field with 'TEST_NAME' at (666, 50) on #menu-item-319
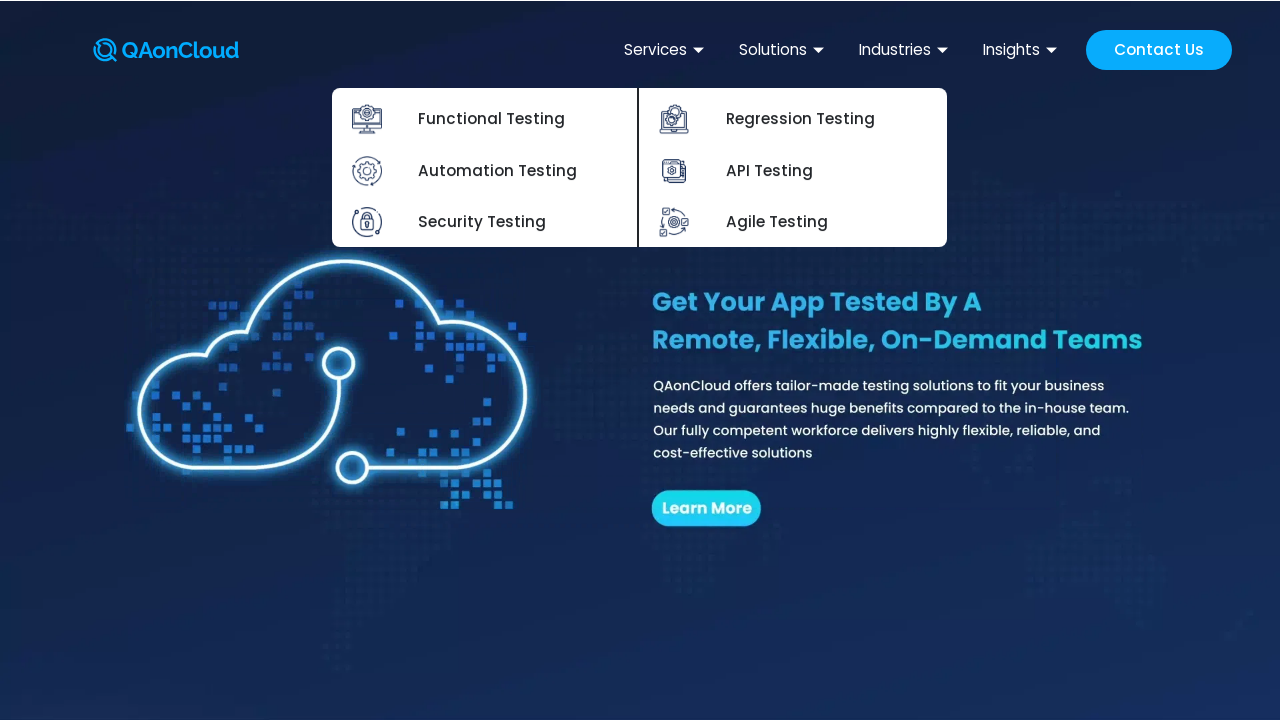

Filled contact email field with 'email@email.email' at (784, 50) on .menu-item-326 > .ekit-menu-nav-link
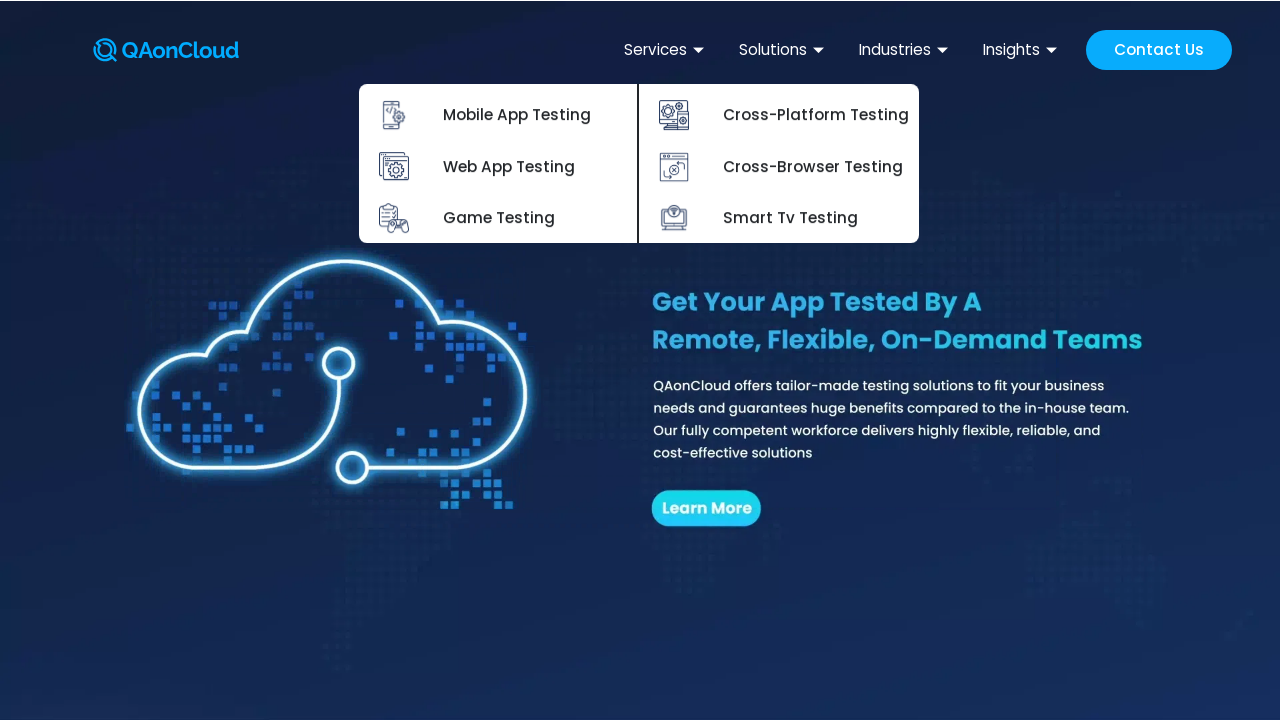

Filled contact message field with multi-line text including special characters at (906, 50) on .menu-item-331 > .ekit-menu-nav-link
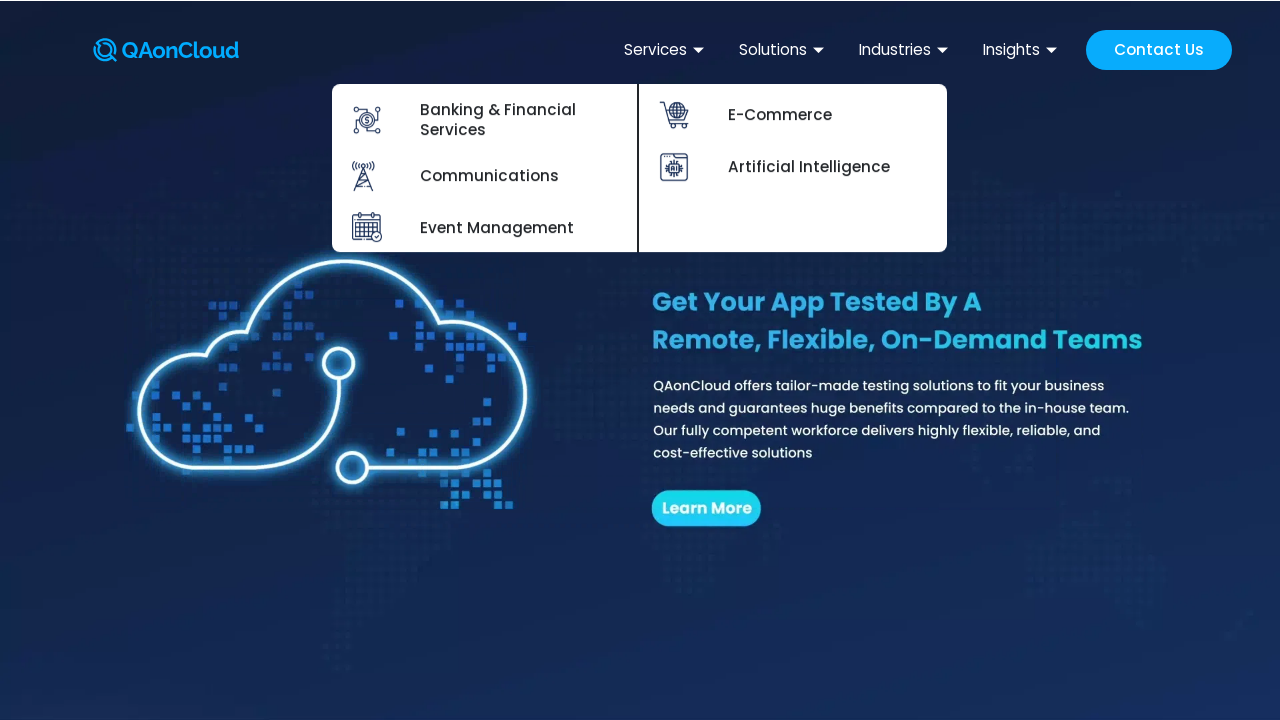

Verified contact message field is visible and loaded at (1022, 50) on .menu-item-337 > .ekit-menu-nav-link
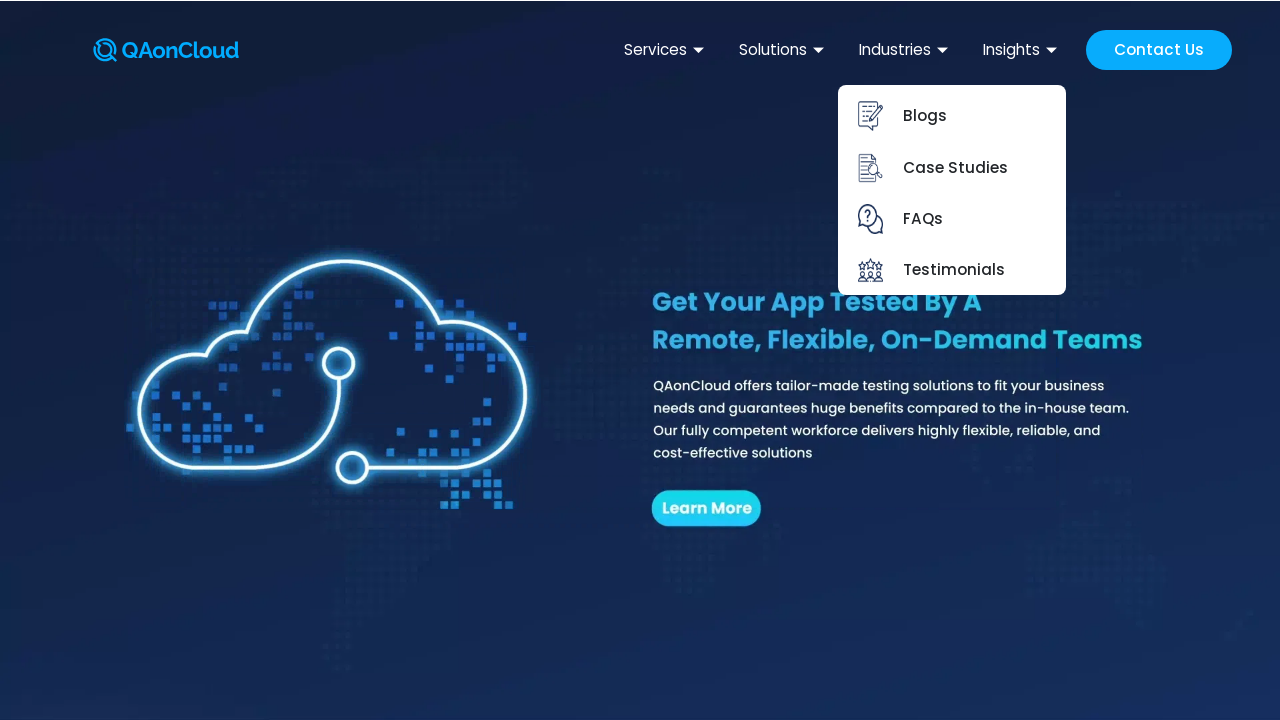

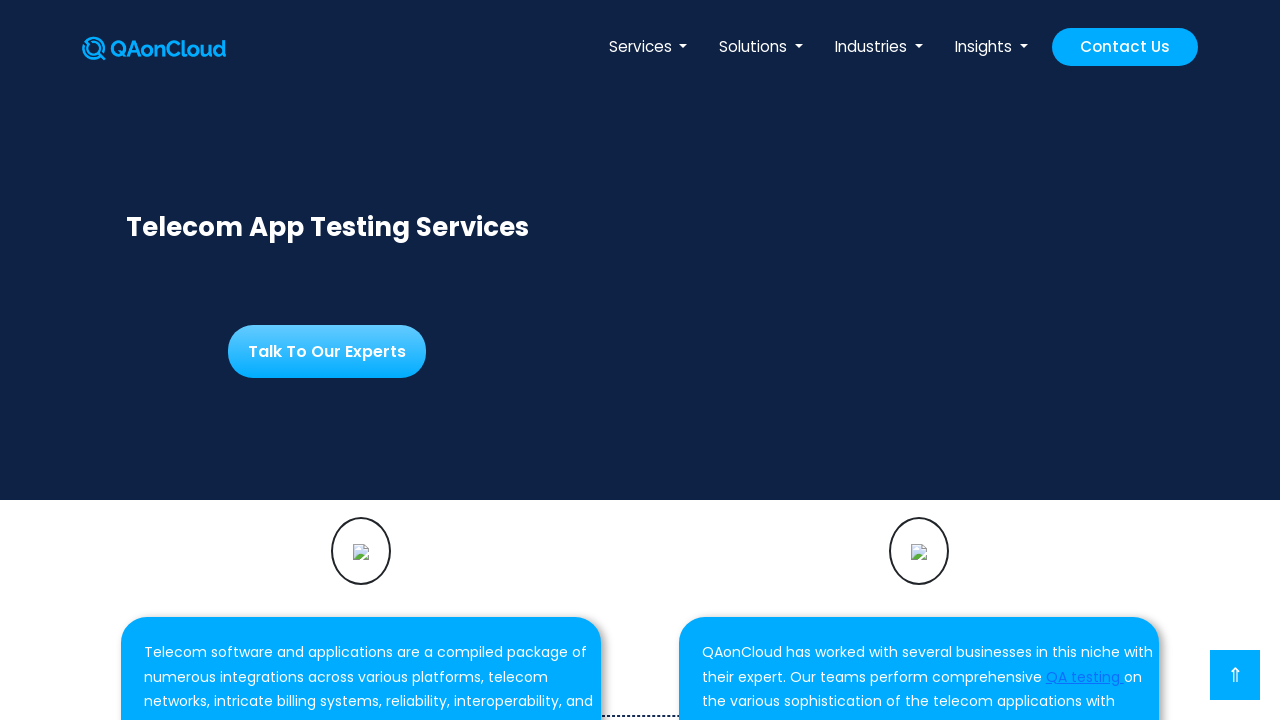